Tests dynamic controls by removing/adding checkbox and enabling/disabling input field

Starting URL: https://the-internet.herokuapp.com

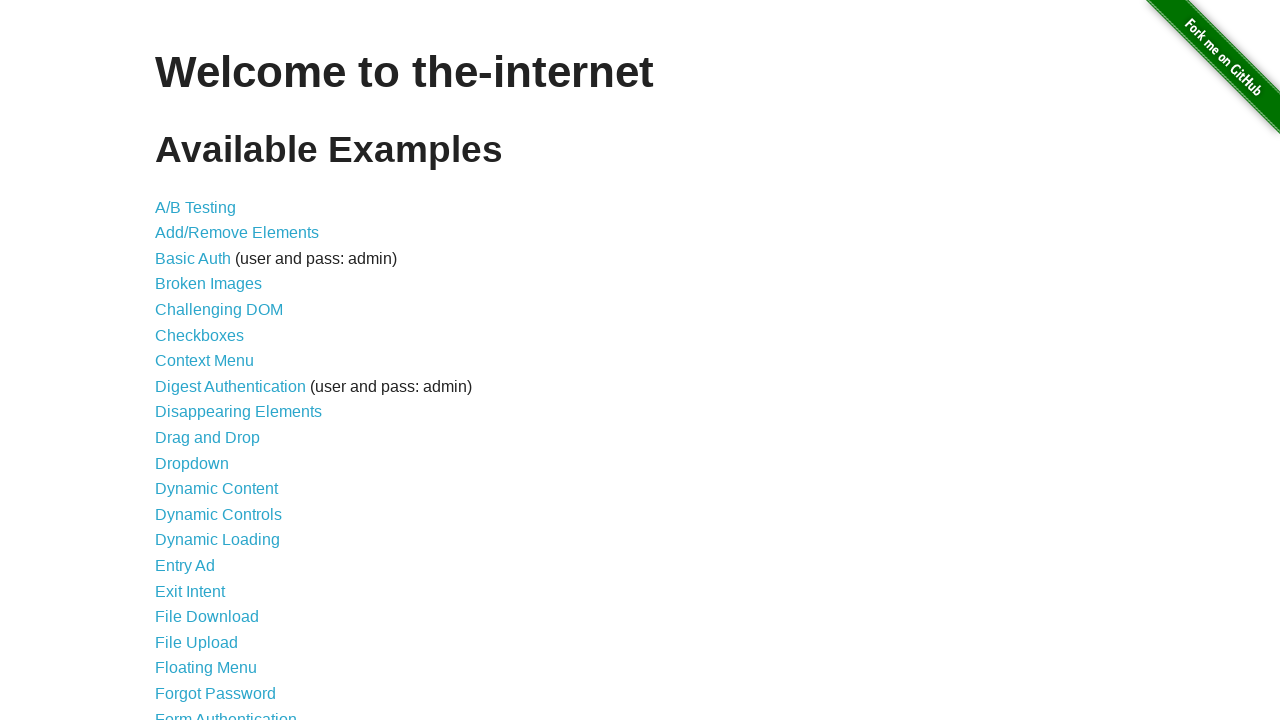

Clicked Dynamic Controls link at (218, 514) on a[href='/dynamic_controls']
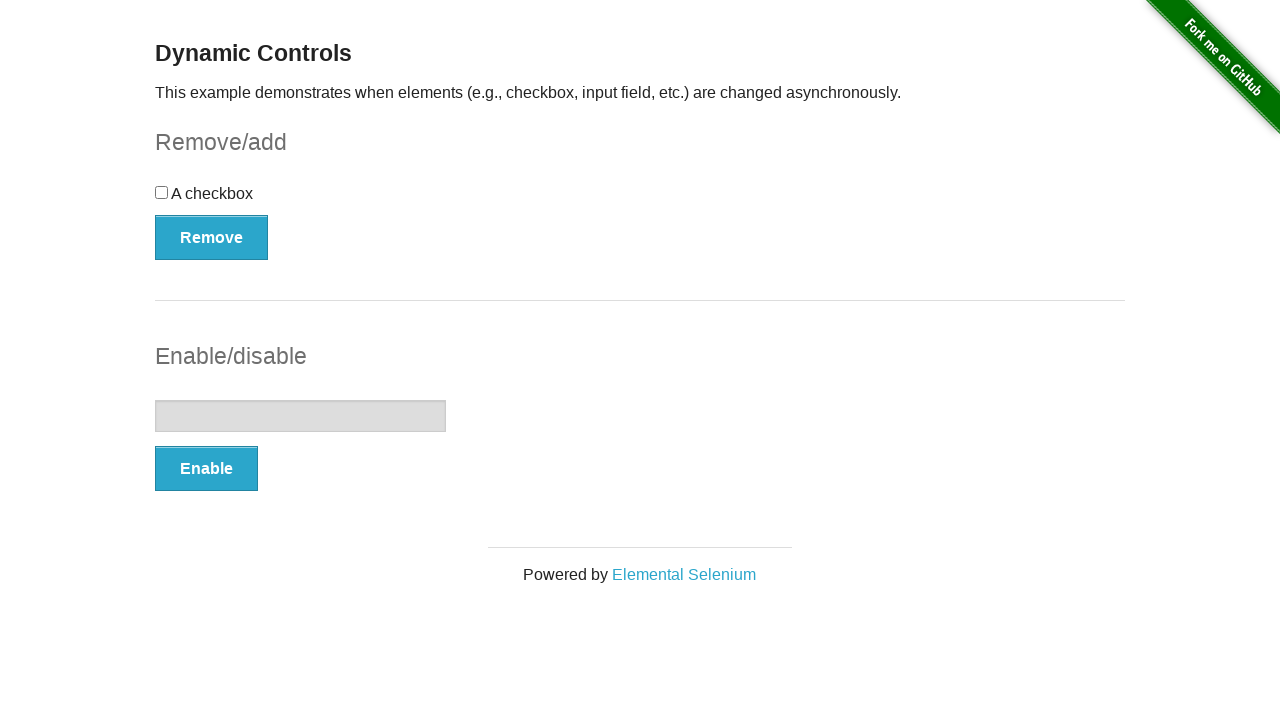

Clicked Remove button to remove checkbox at (212, 237) on button[onclick='swapCheckbox()']
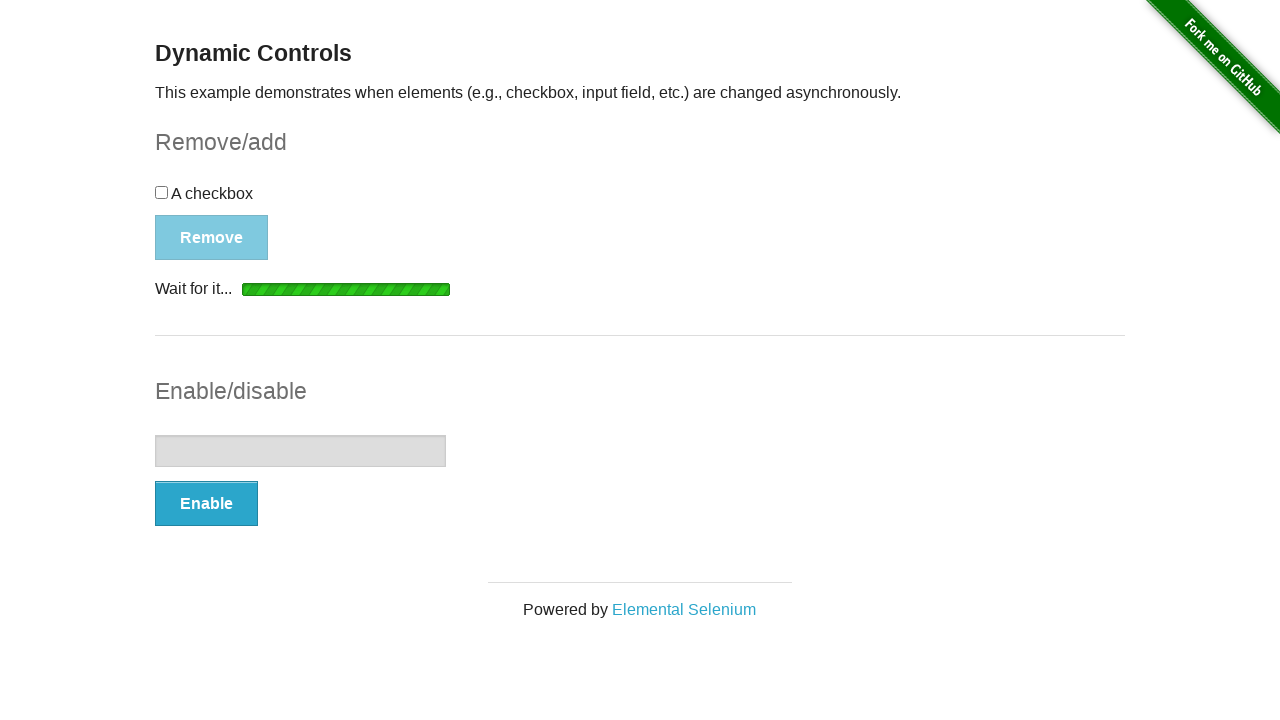

Checkbox removal confirmed with 'It's gone!' message
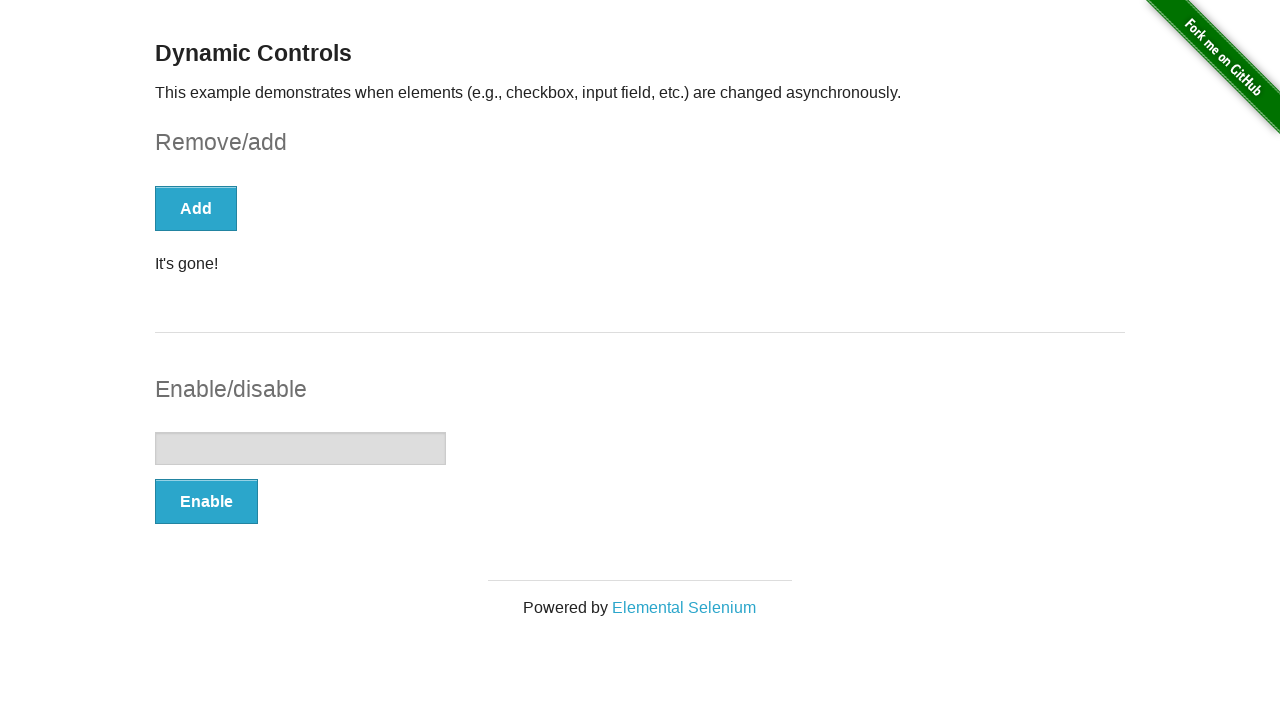

Clicked Add button to restore checkbox at (196, 208) on button[onclick='swapCheckbox()']
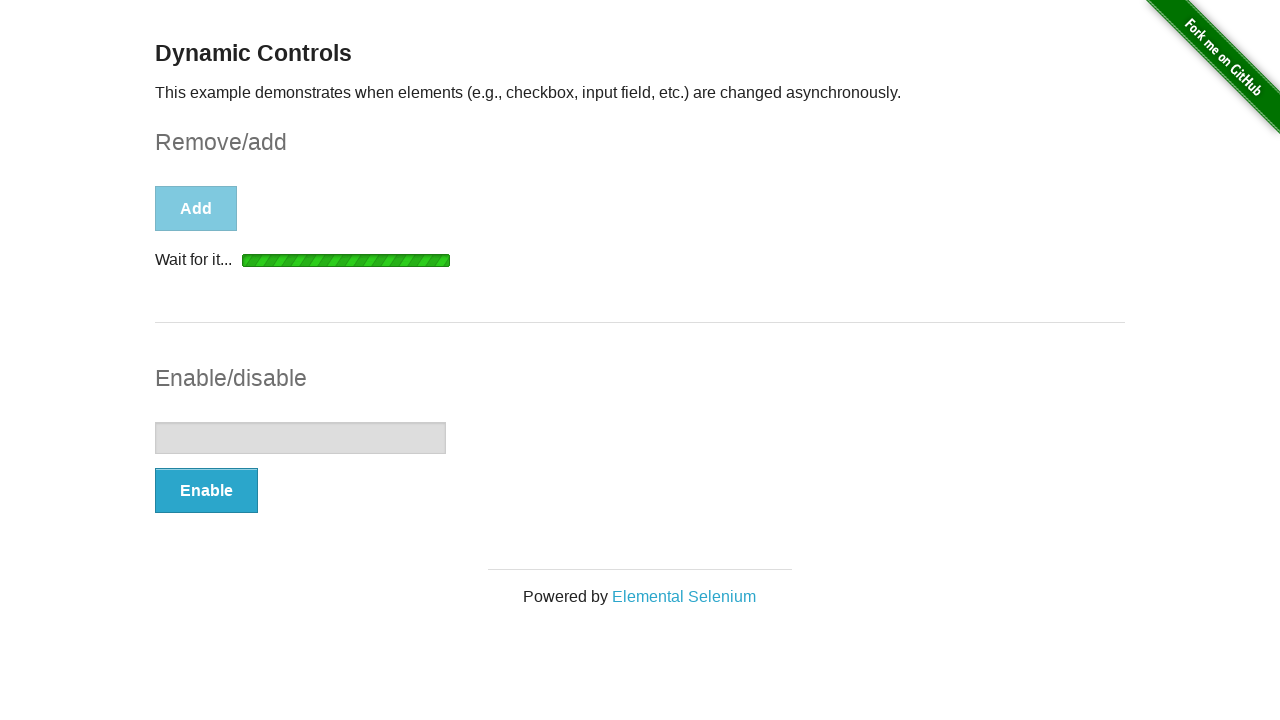

Checkbox restoration confirmed with 'It's back!' message
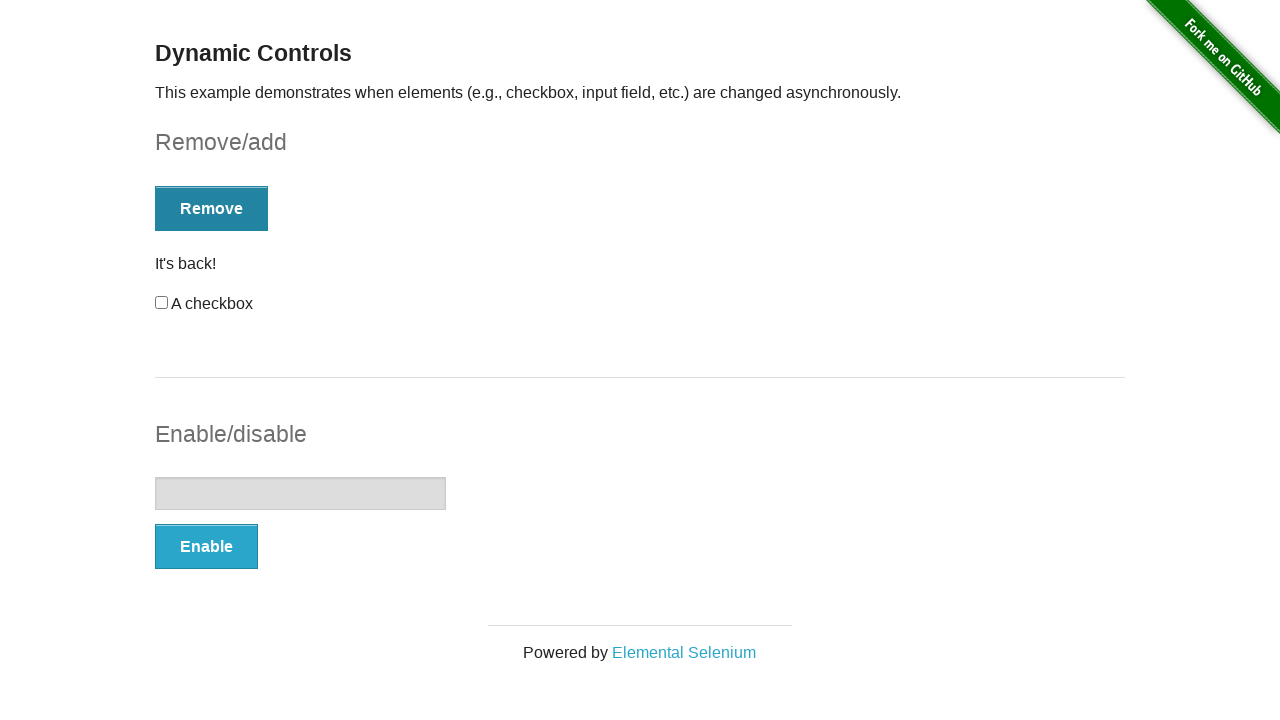

Clicked Enable button to enable input field at (206, 546) on button[onclick='swapInput()']
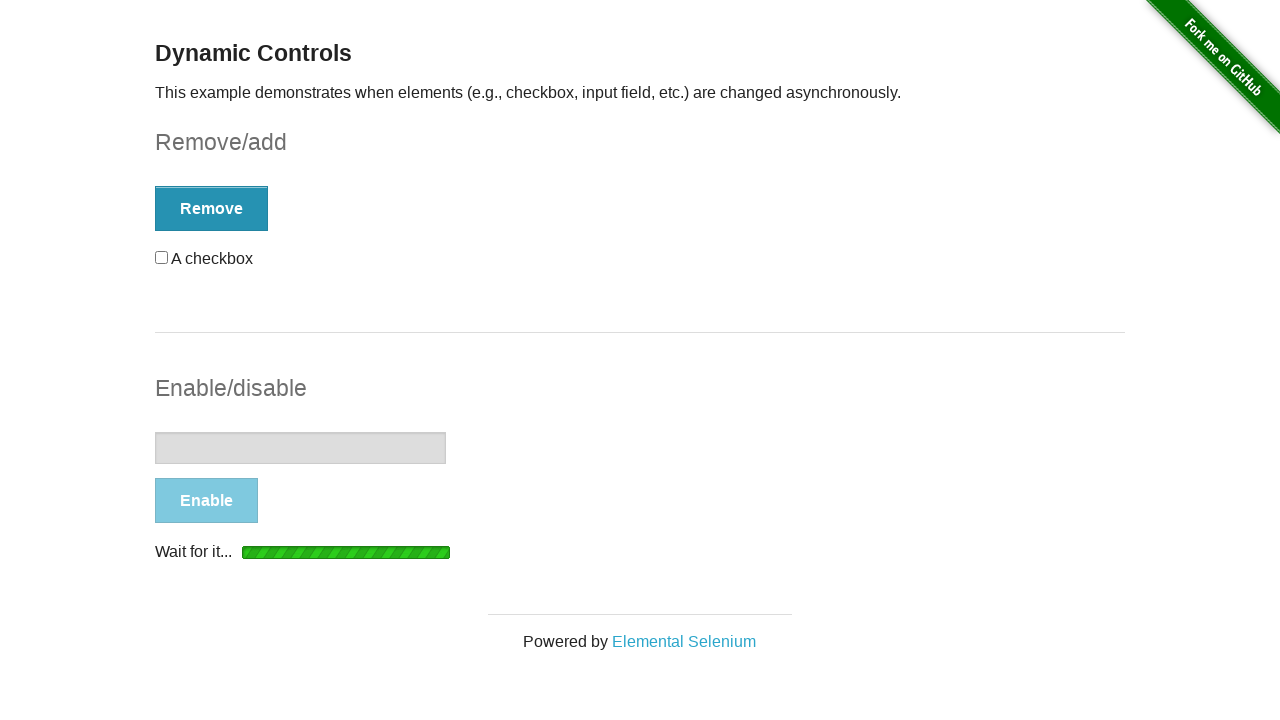

Input field enabled confirmed with 'It's enabled!' message
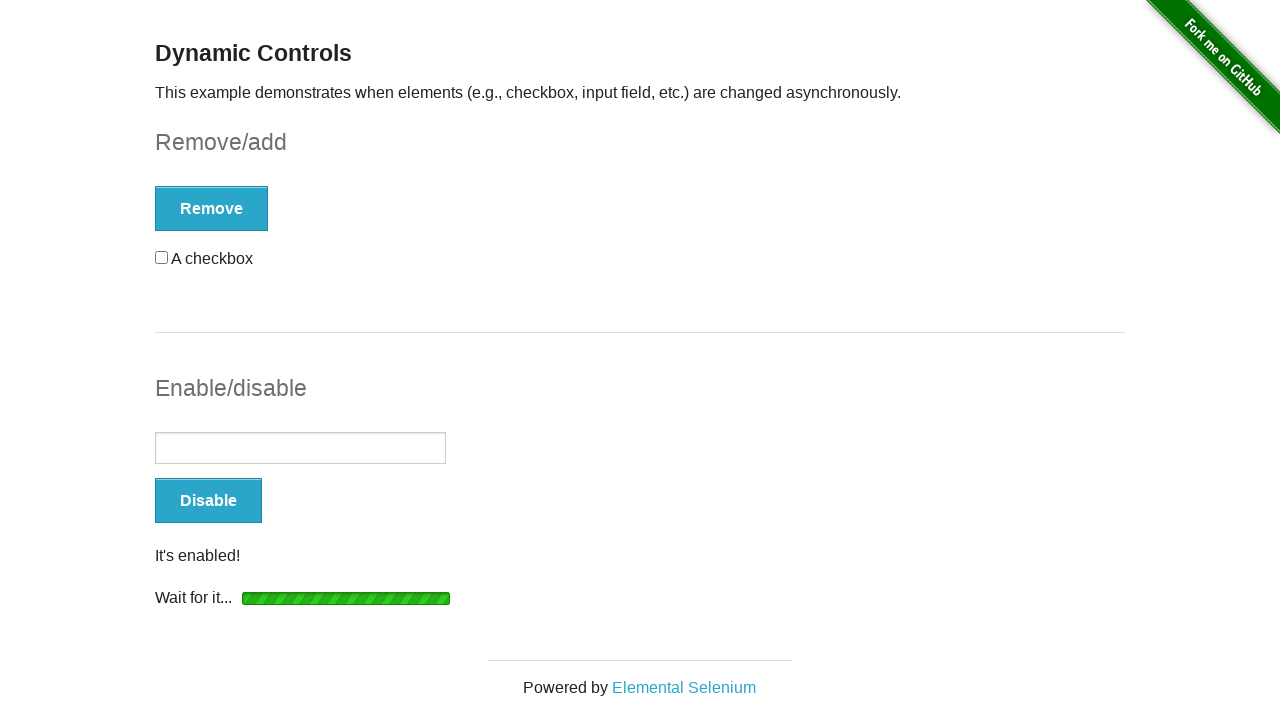

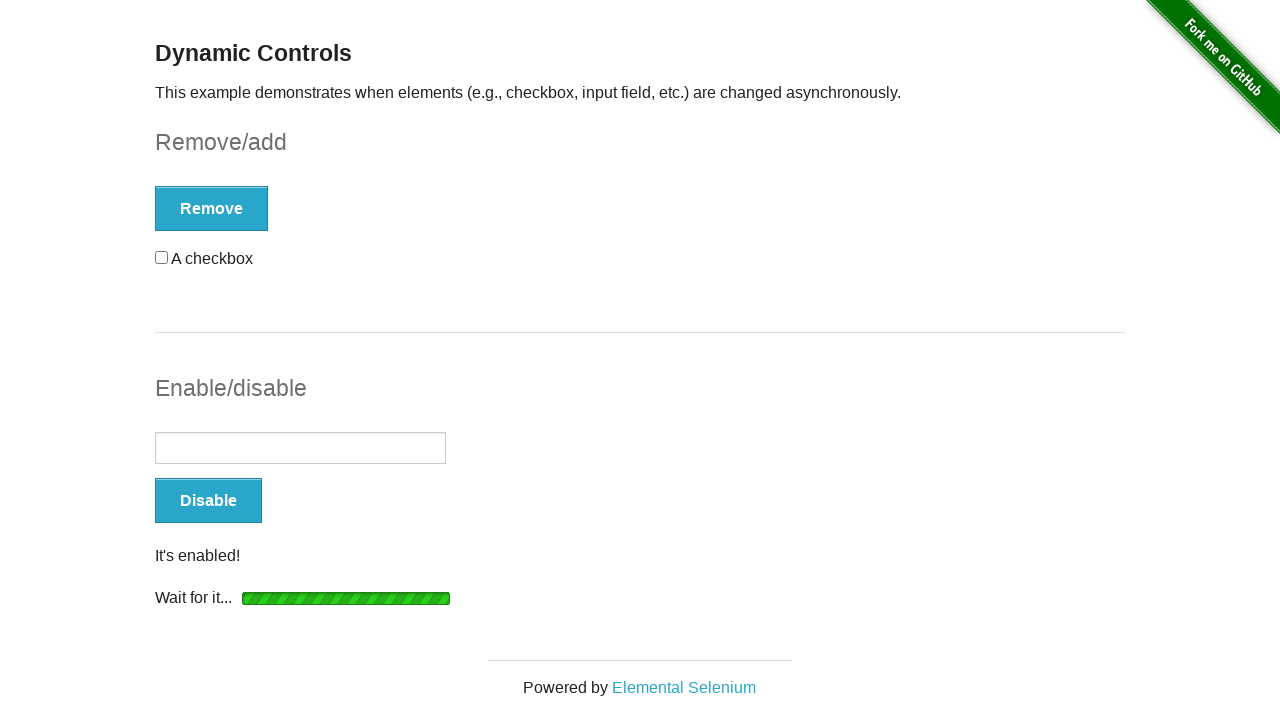